Tests custom jQuery UI dropdown list by clicking to open the dropdown and selecting various numeric values, then verifying the selections are displayed correctly.

Starting URL: http://jqueryui.com/resources/demos/selectmenu/default.html

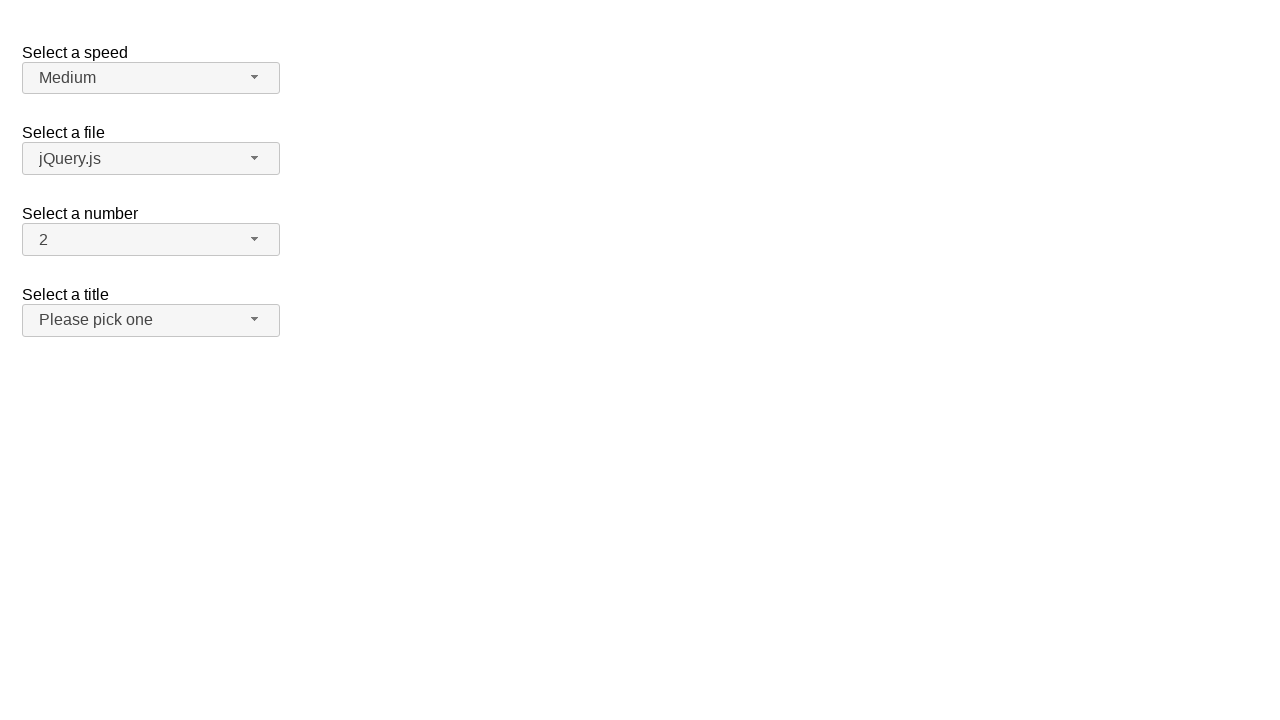

Clicked number dropdown button to open it at (151, 240) on span#number-button
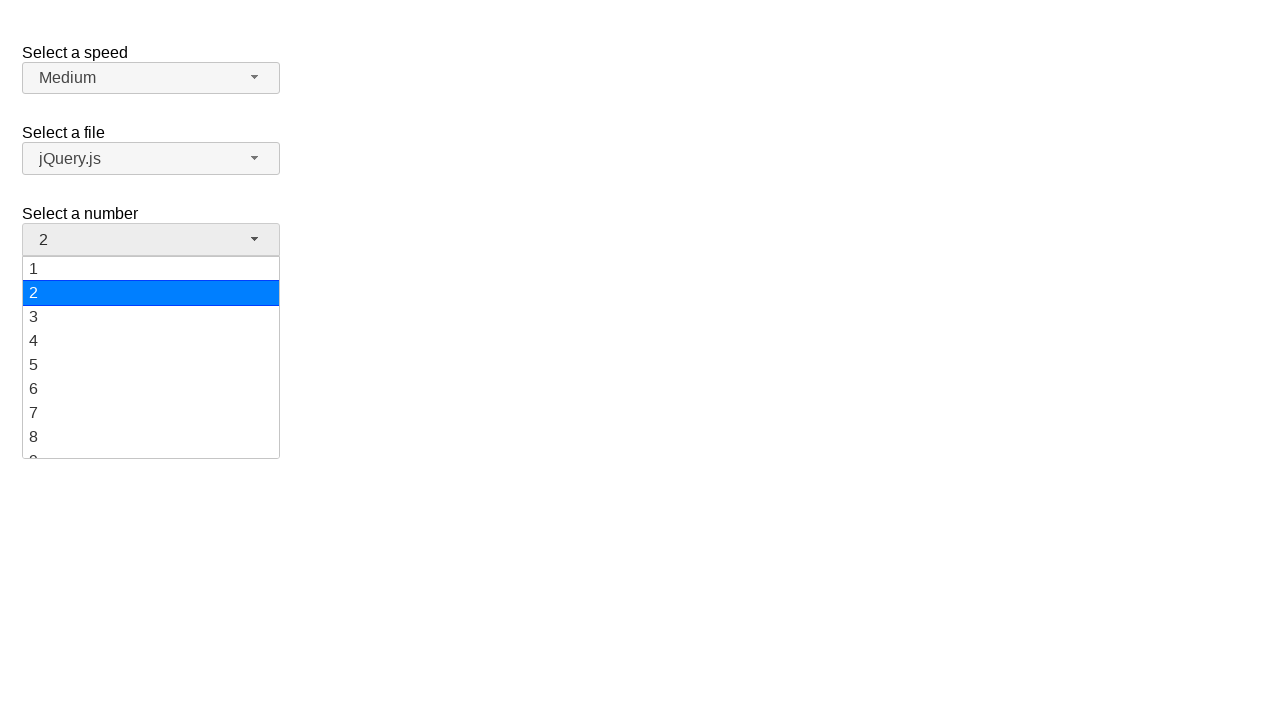

Dropdown menu items loaded and visible
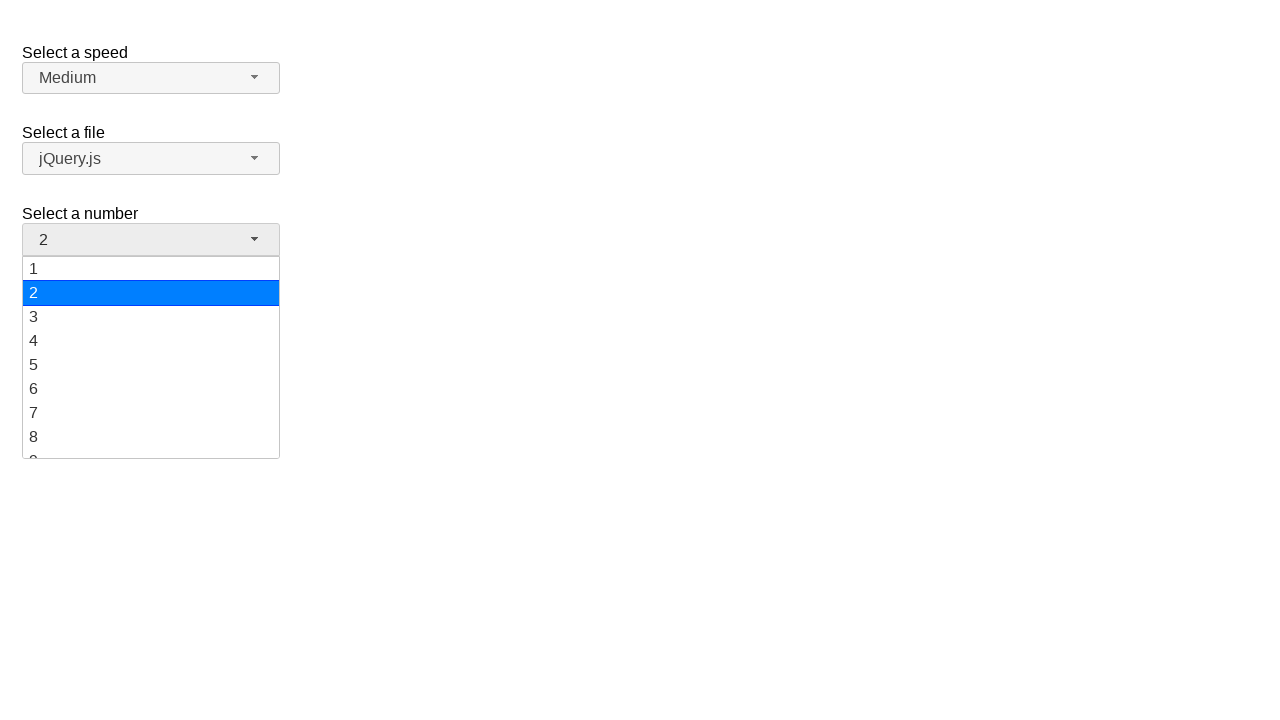

Selected value '19' from dropdown at (151, 445) on li.ui-menu-item div:has-text('19')
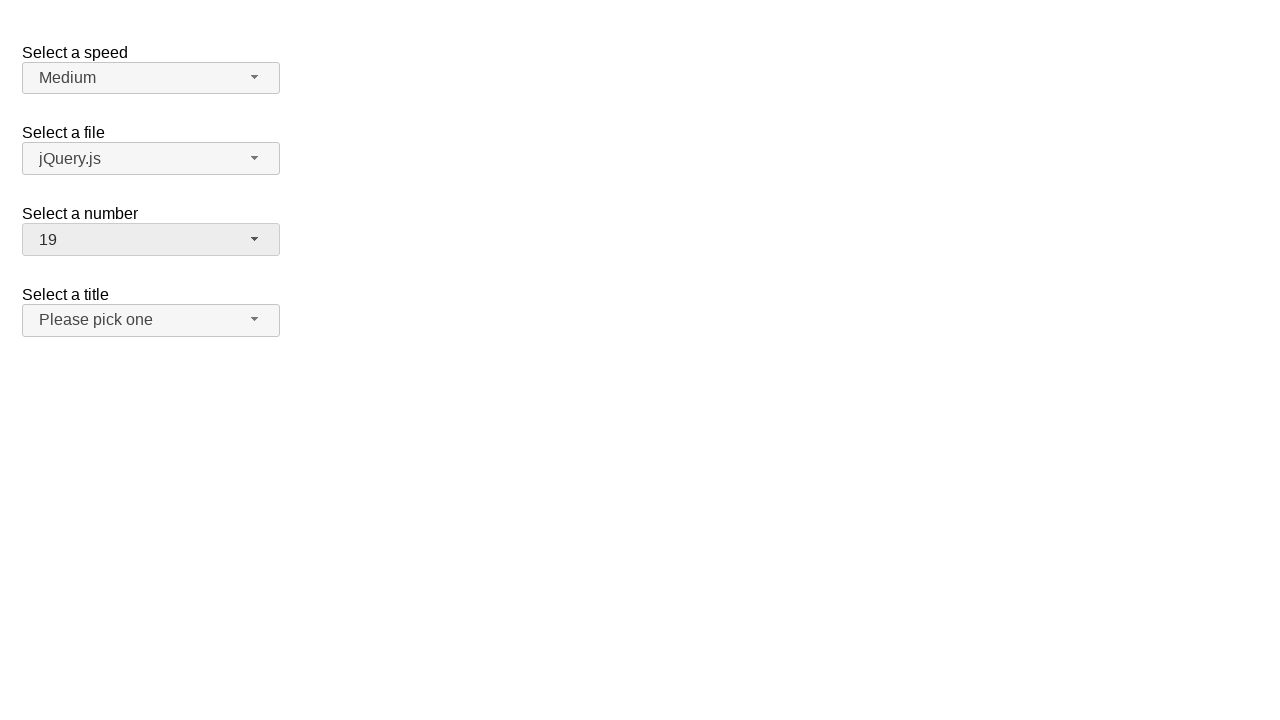

Verified that '19' is now displayed as selected value
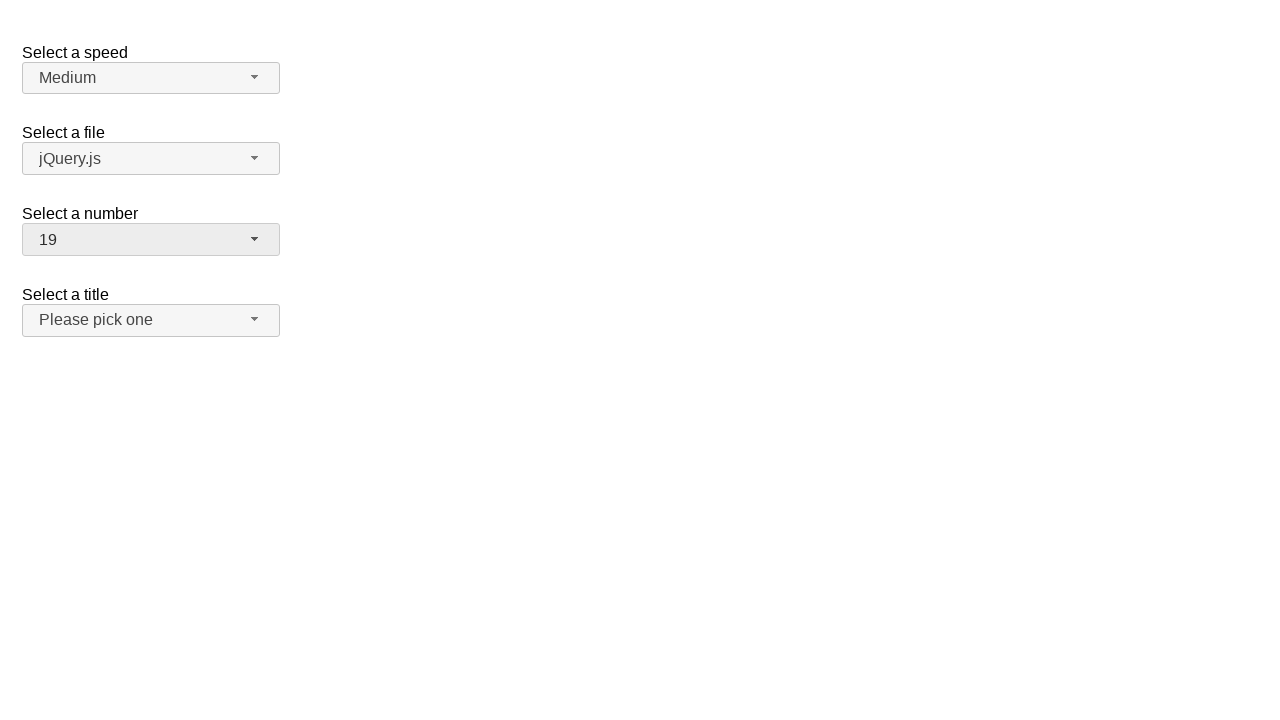

Clicked number dropdown button again to open it at (151, 240) on span#number-button
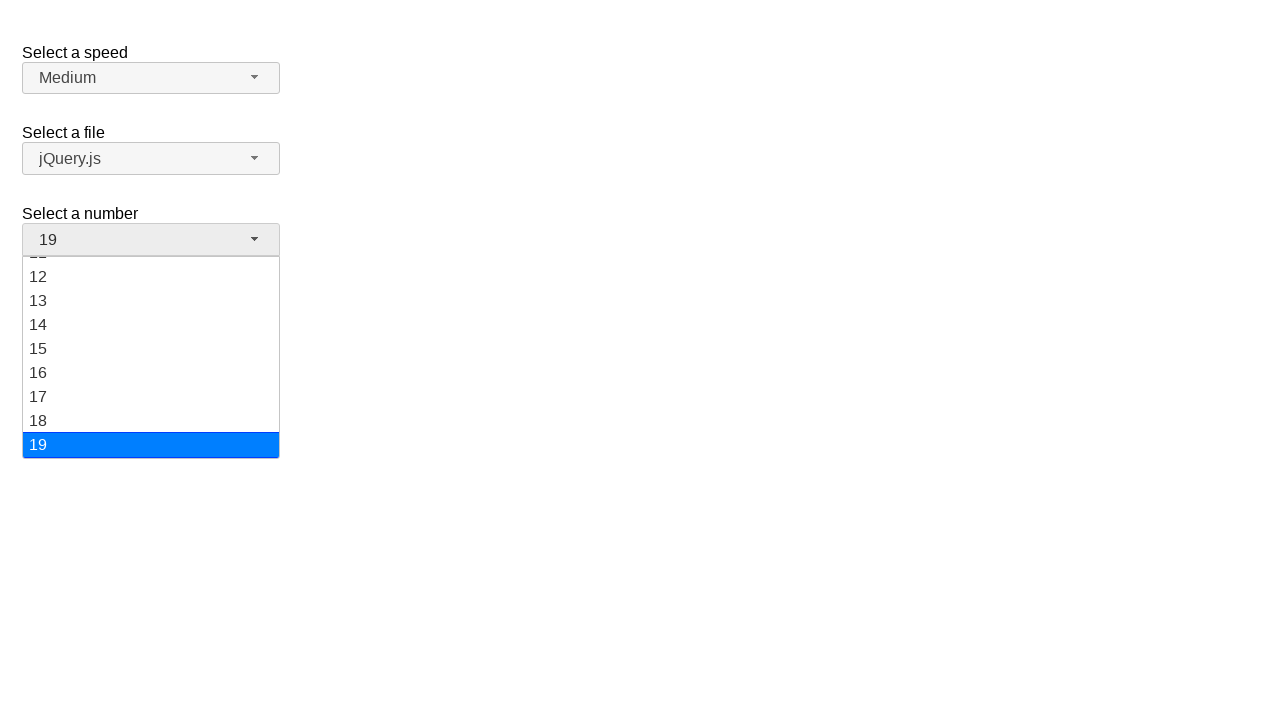

Dropdown menu items loaded and visible again
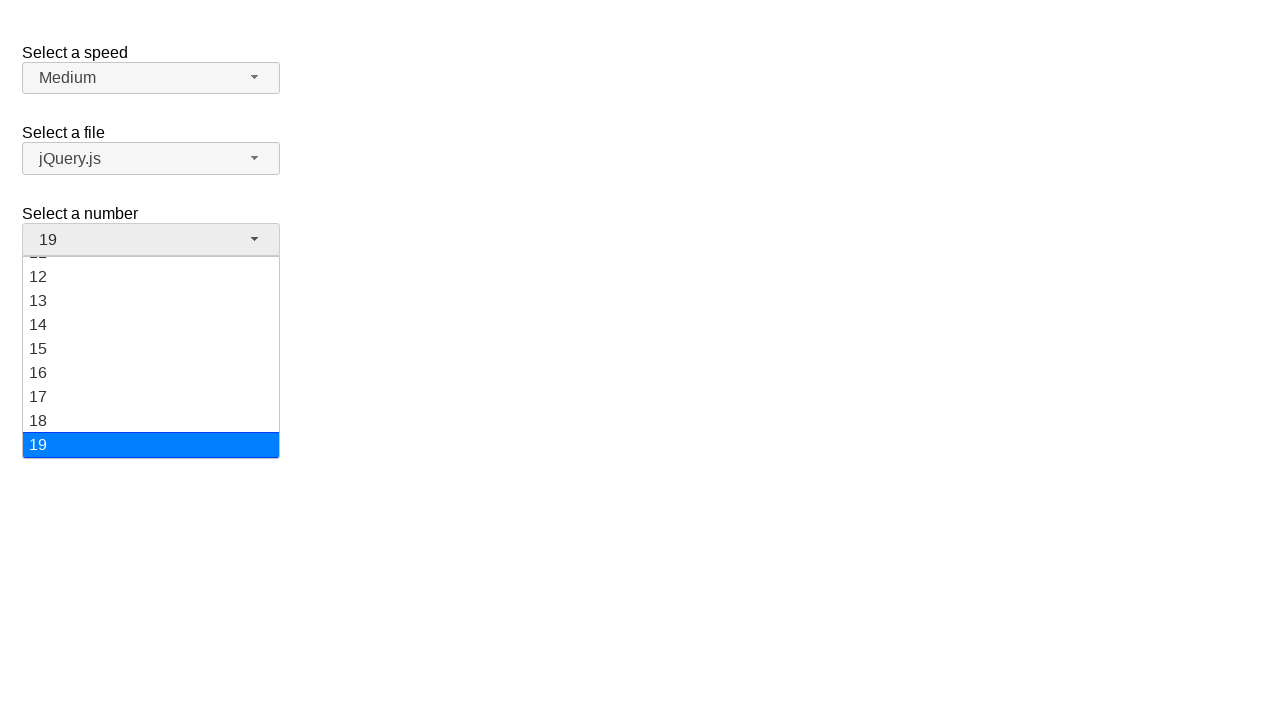

Selected value '15' from dropdown at (151, 349) on li.ui-menu-item div:has-text('15')
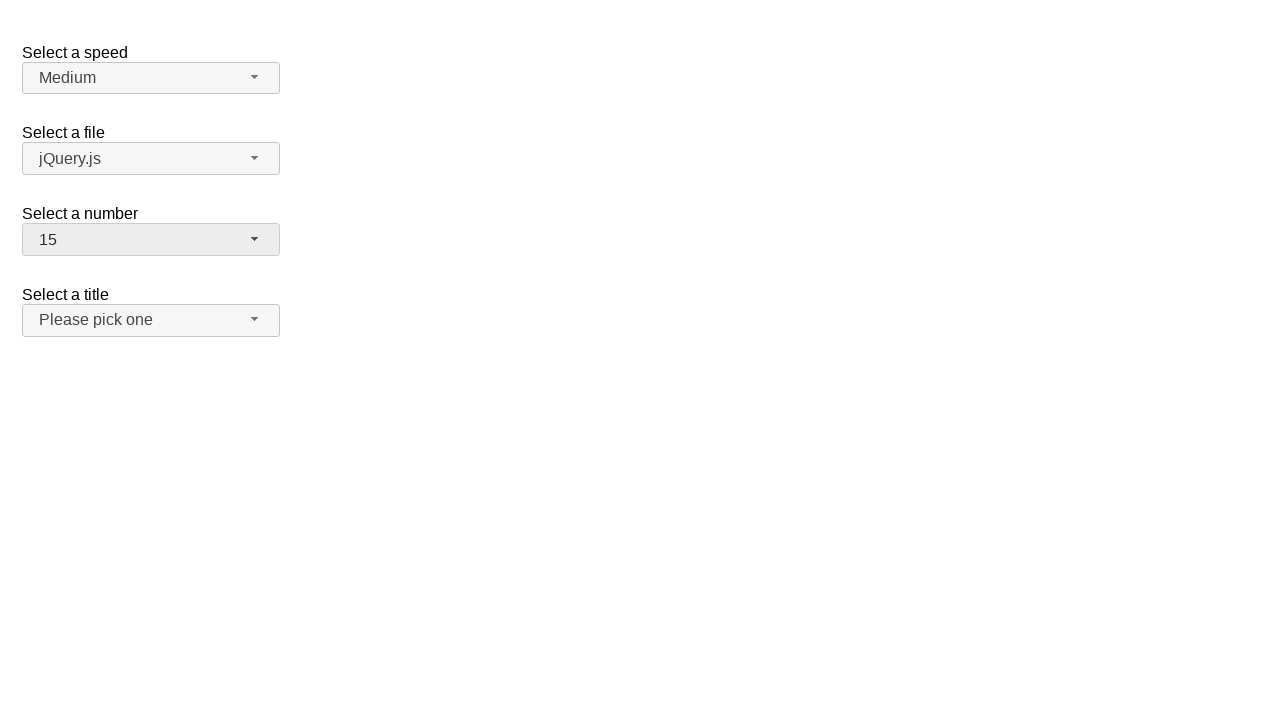

Verified that '15' is now displayed as selected value
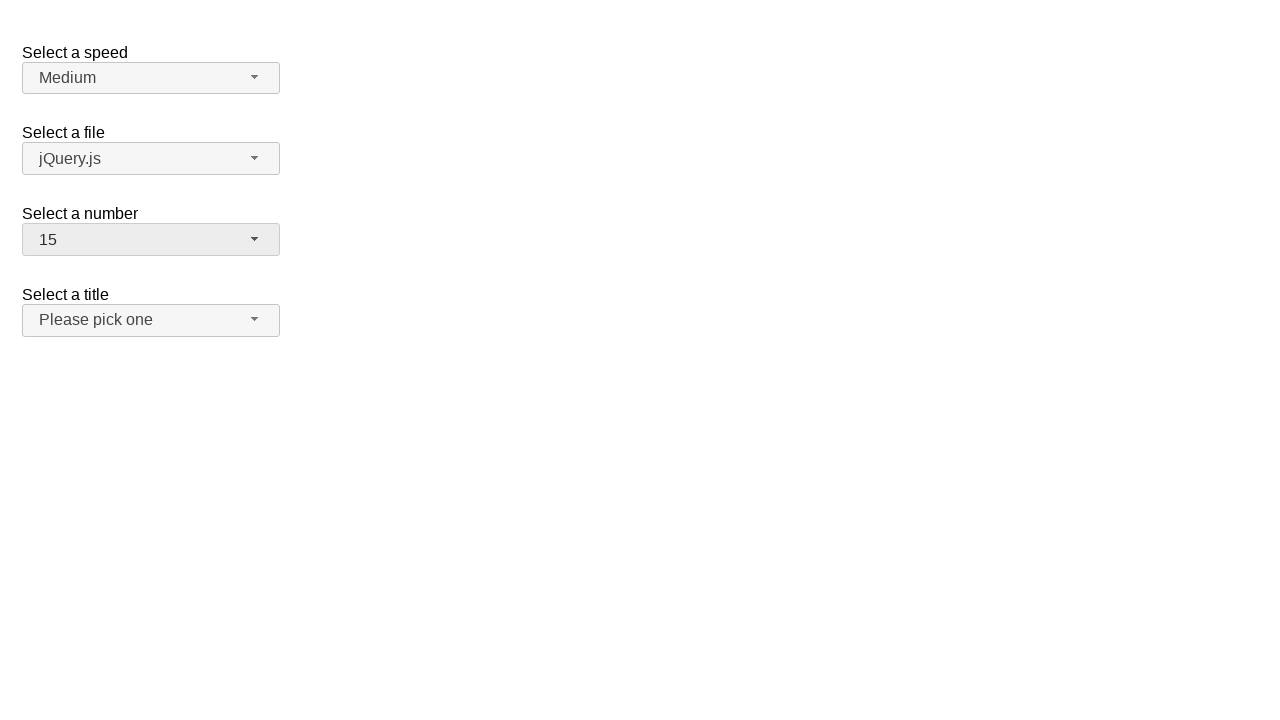

Clicked number dropdown button again to open it at (151, 240) on span#number-button
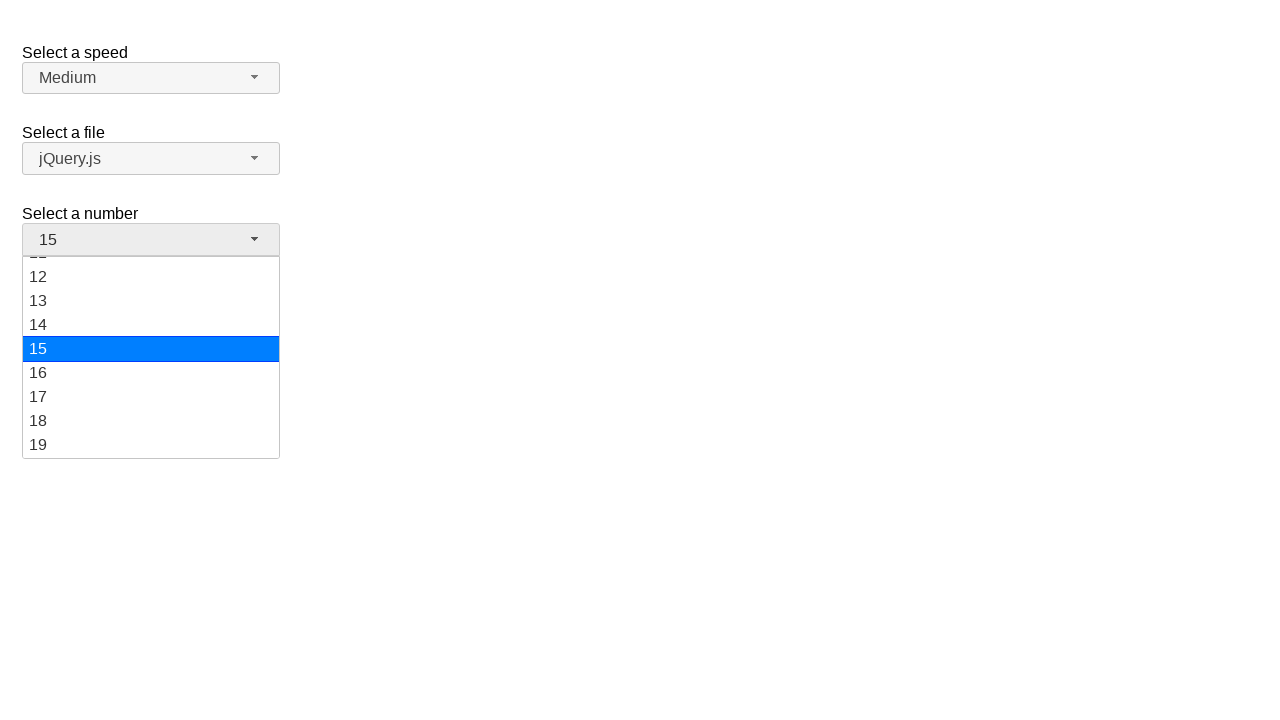

Dropdown menu items loaded and visible again
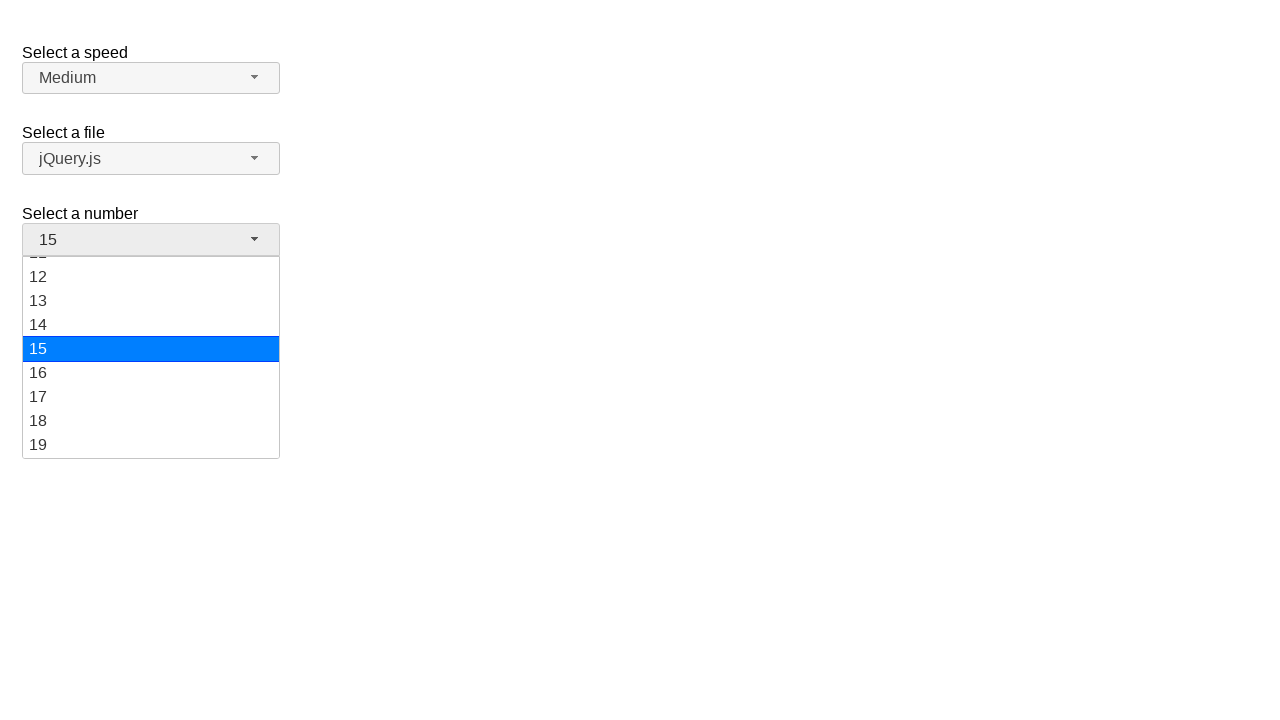

Selected value '14' from dropdown at (151, 325) on li.ui-menu-item div:has-text('14')
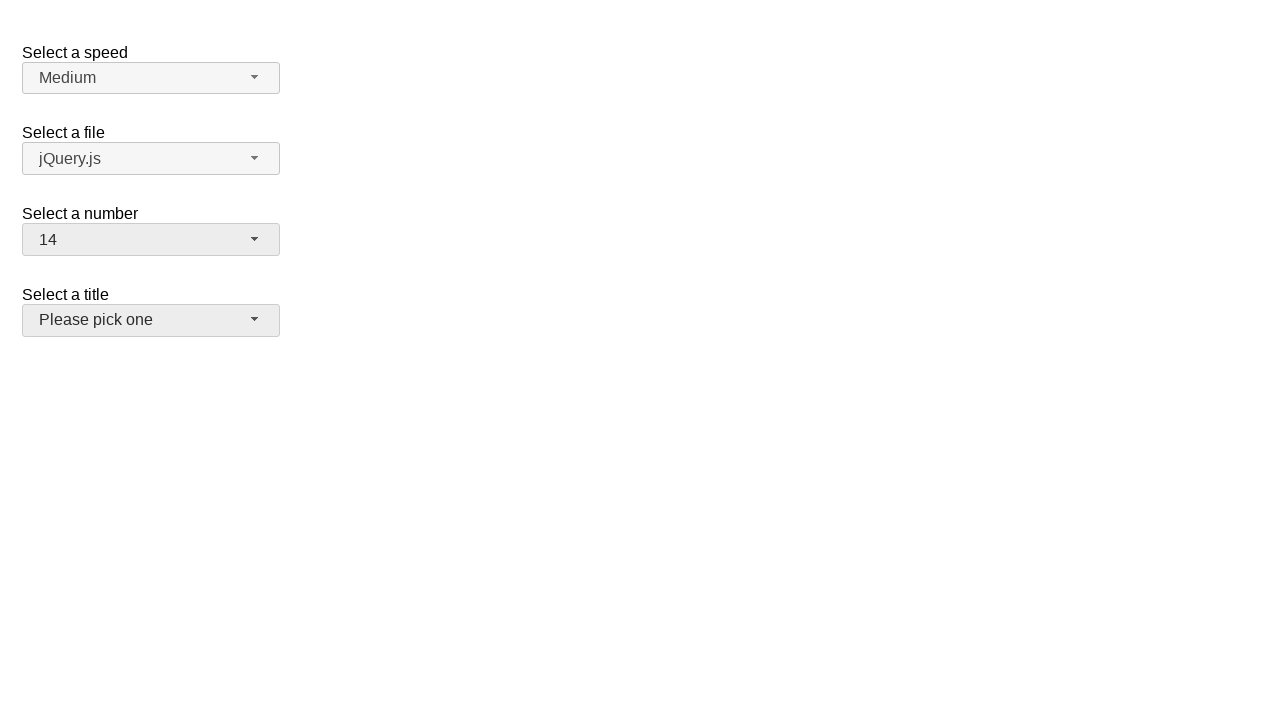

Verified that '14' is now displayed as selected value
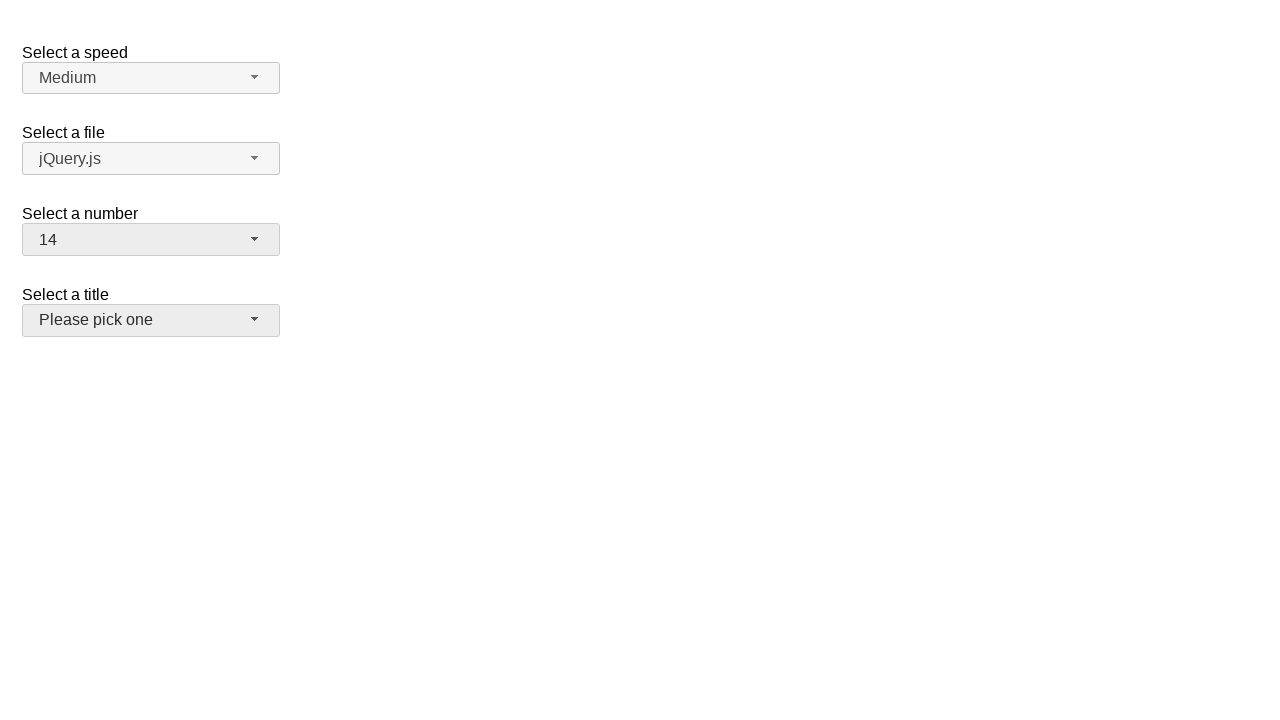

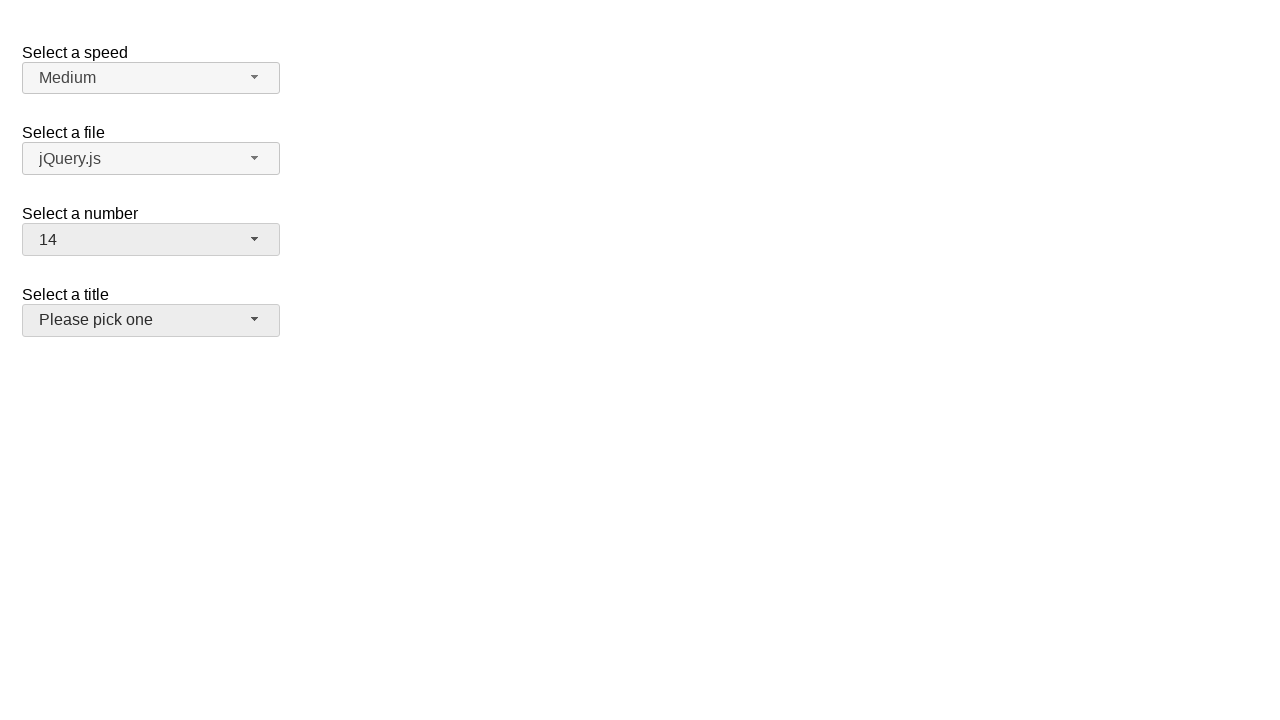